Tests a student registration form by filling in the name field and selecting different gender radio button options

Starting URL: https://www.tutorialspoint.com/selenium/practice/selenium_automation_practice.php

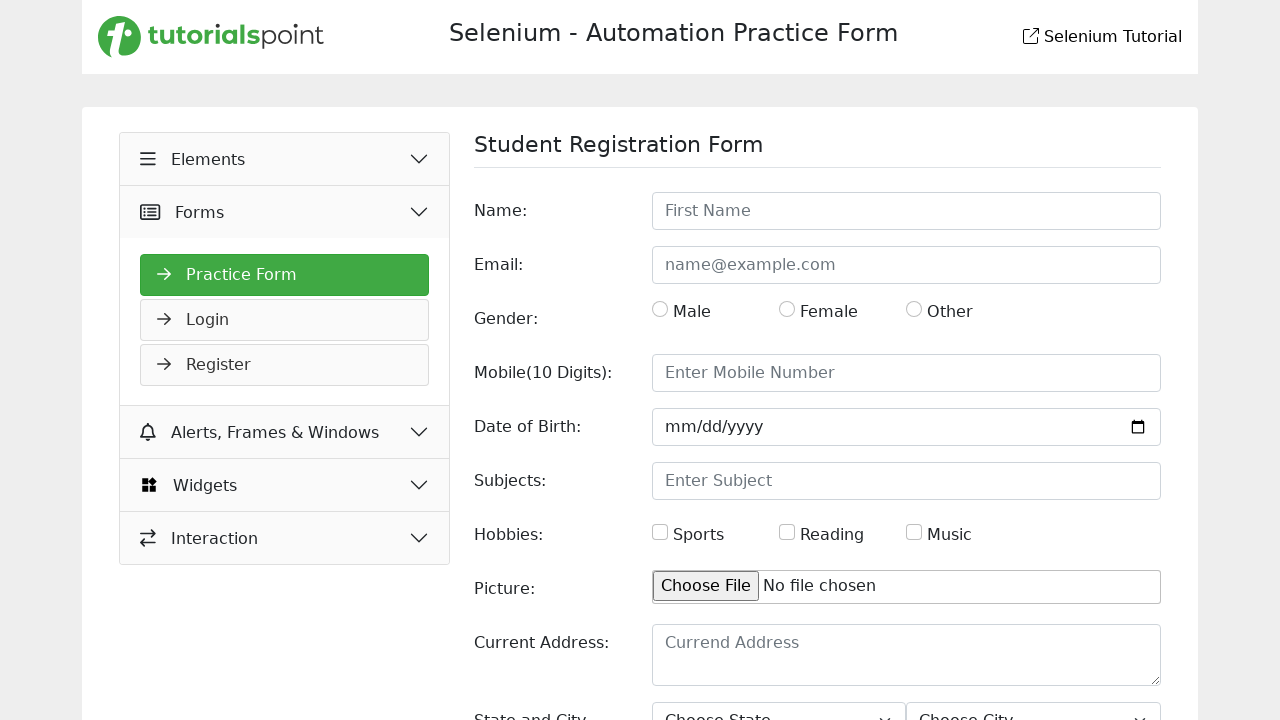

Filled name field with 'priti' on input#name
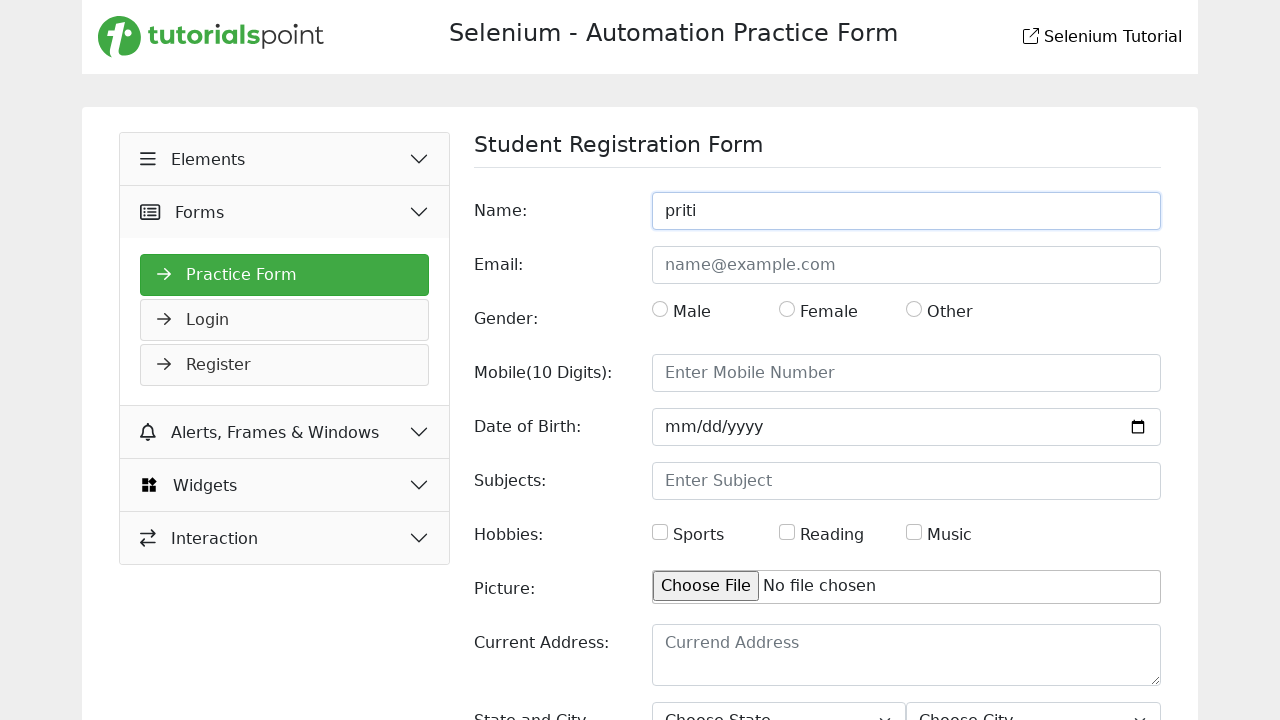

Clicked Male radio button at (660, 309) on xpath=//label[text()="Male"]//ancestor::div/input
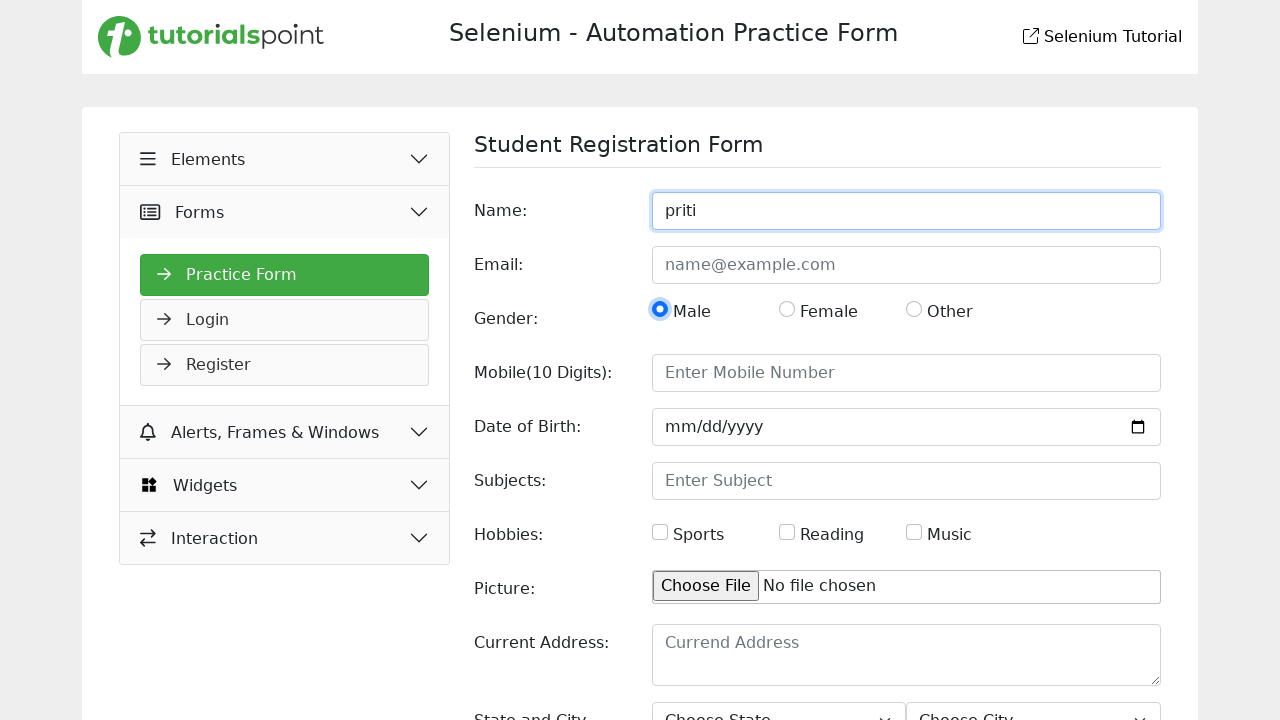

Clicked Female radio button at (787, 309) on xpath=//label[text()="Female"]//ancestor::div/input
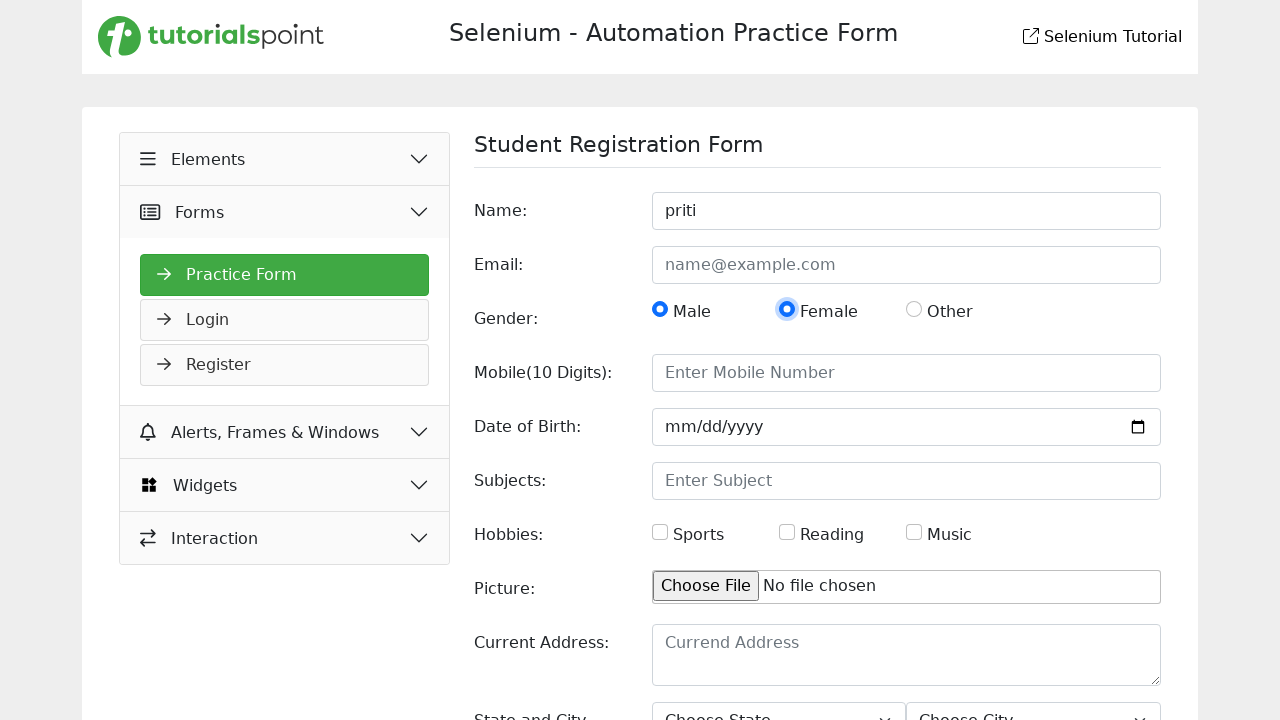

Clicked Other radio button at (914, 309) on xpath=//label[text()="Other"]//ancestor::div/input
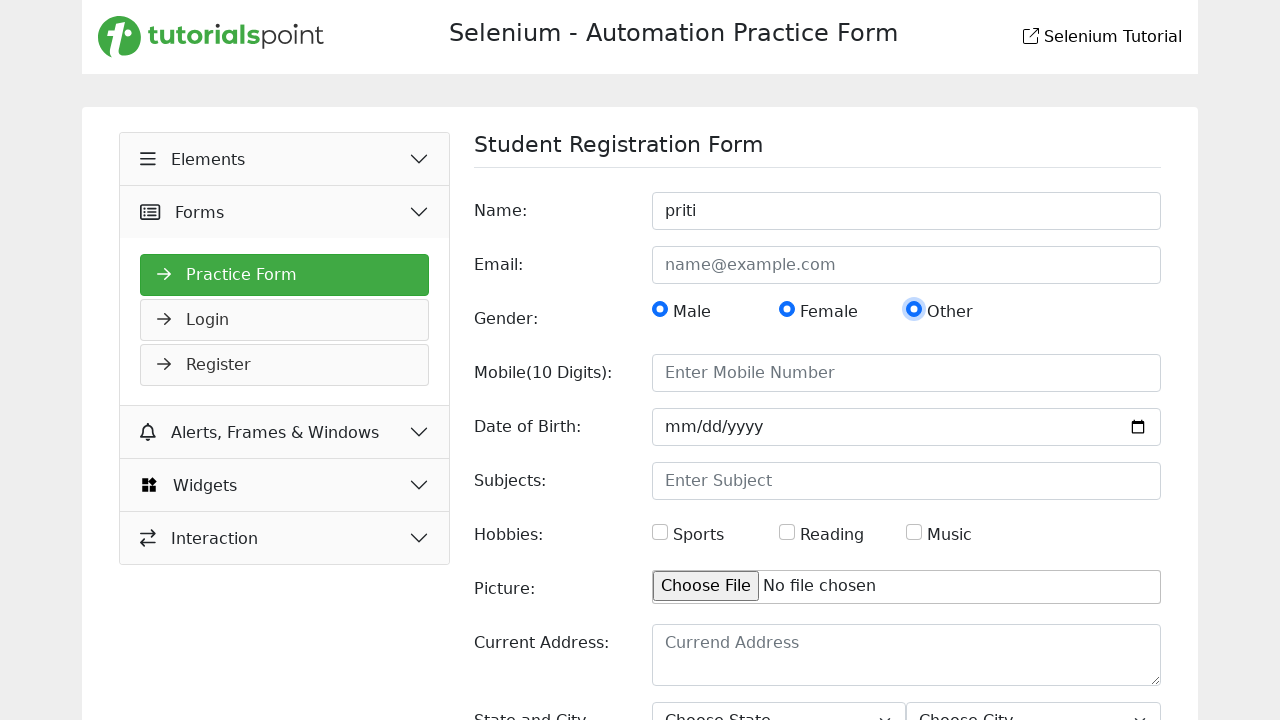

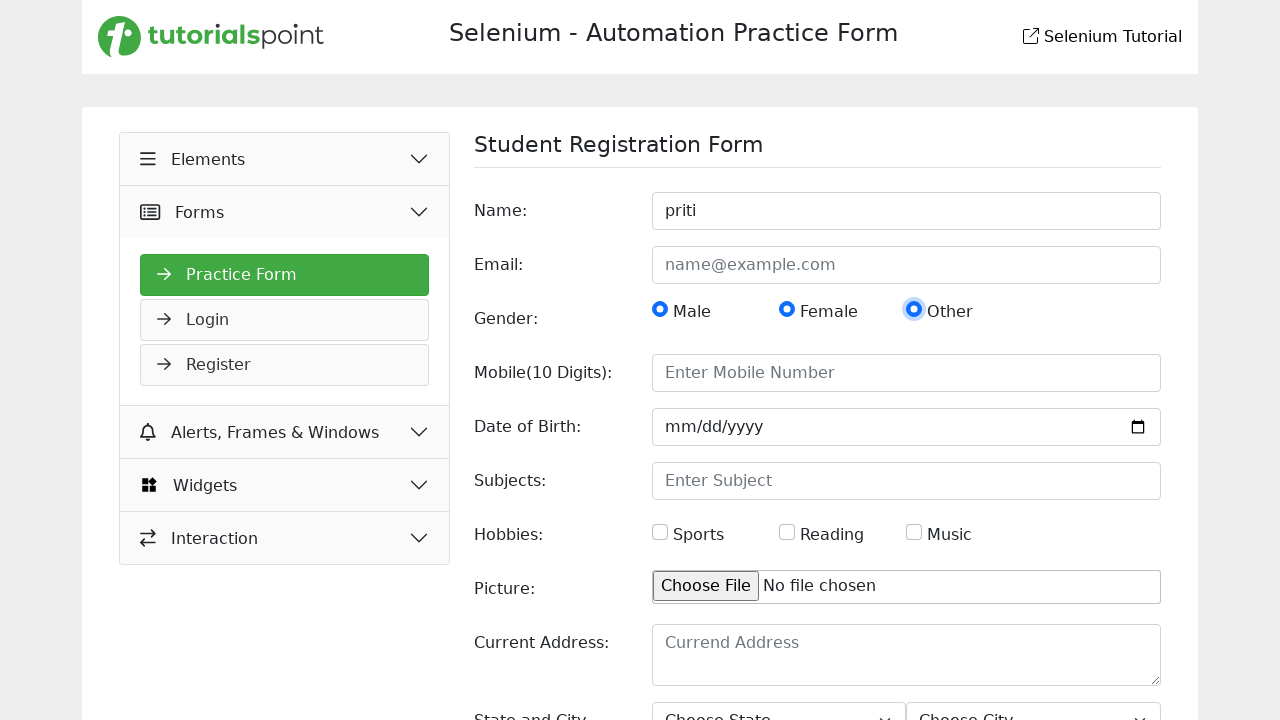